Navigates to a practice page, finds links in the footer's first column, opens each link in a new tab using Ctrl+Enter, and switches between the opened tabs to verify they loaded

Starting URL: https://rahulshettyacademy.com/AutomationPractice/

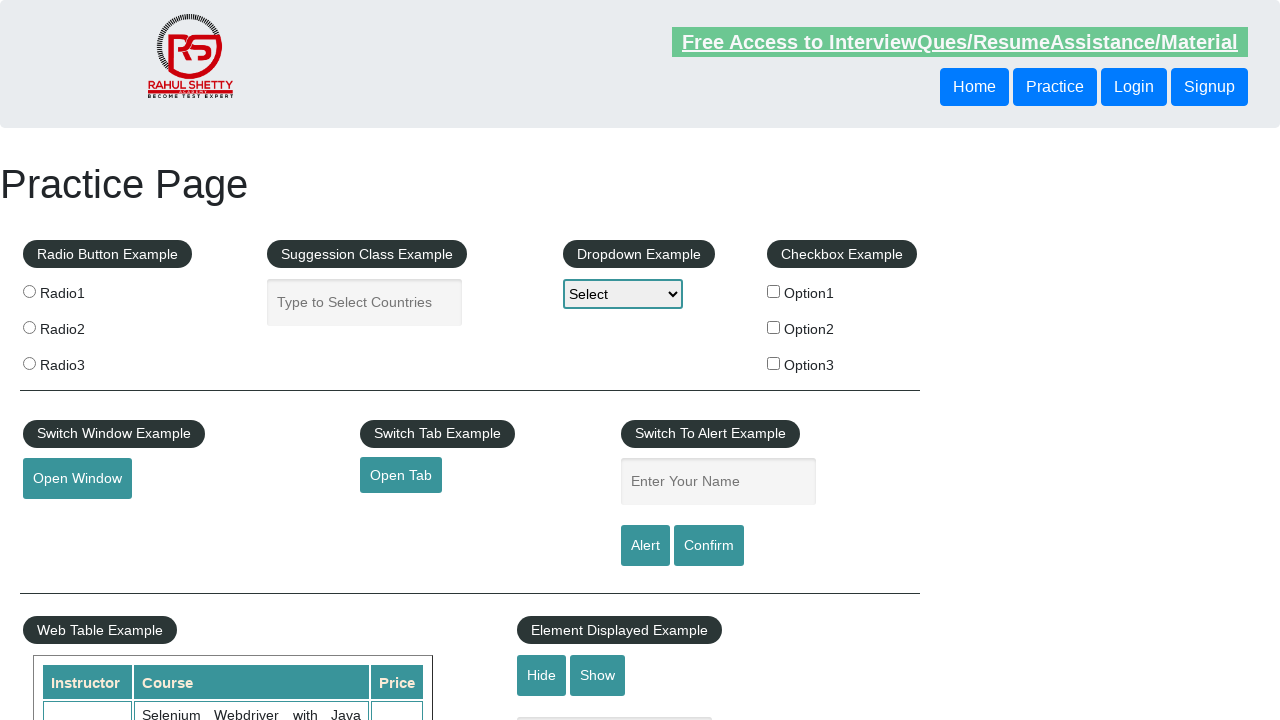

Counted total links on page
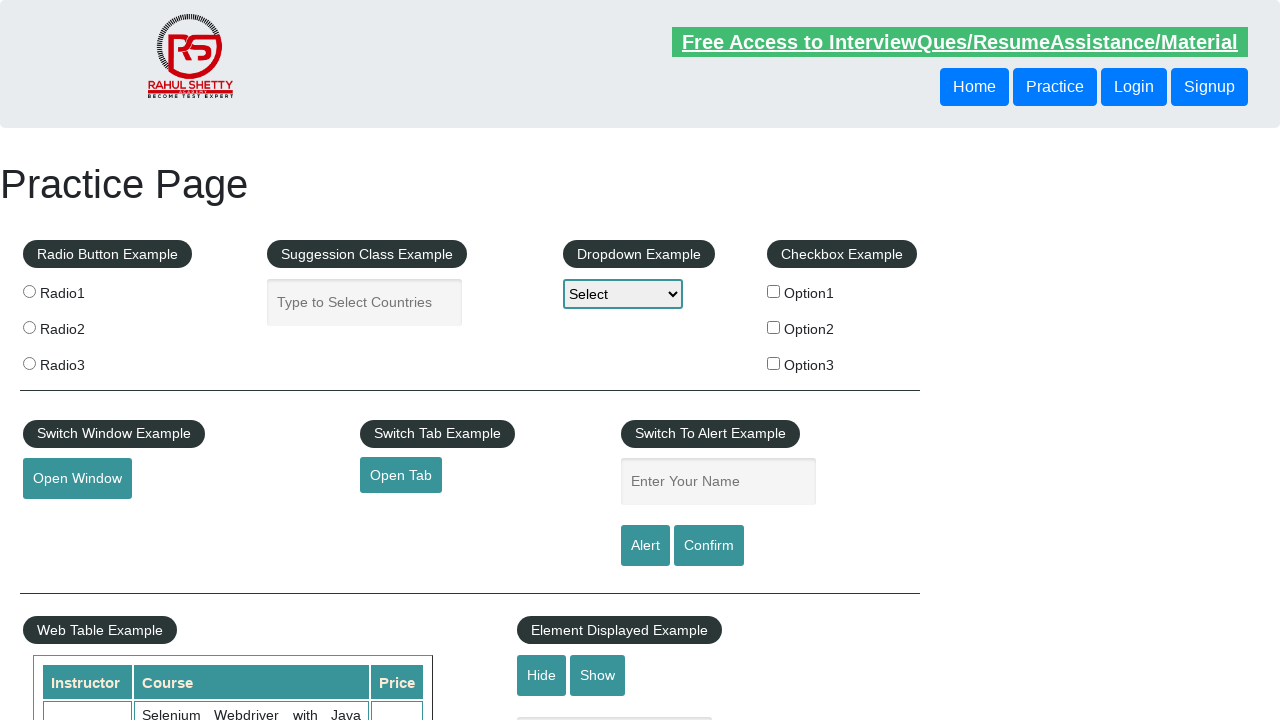

Located footer section with ID 'gf-BIG'
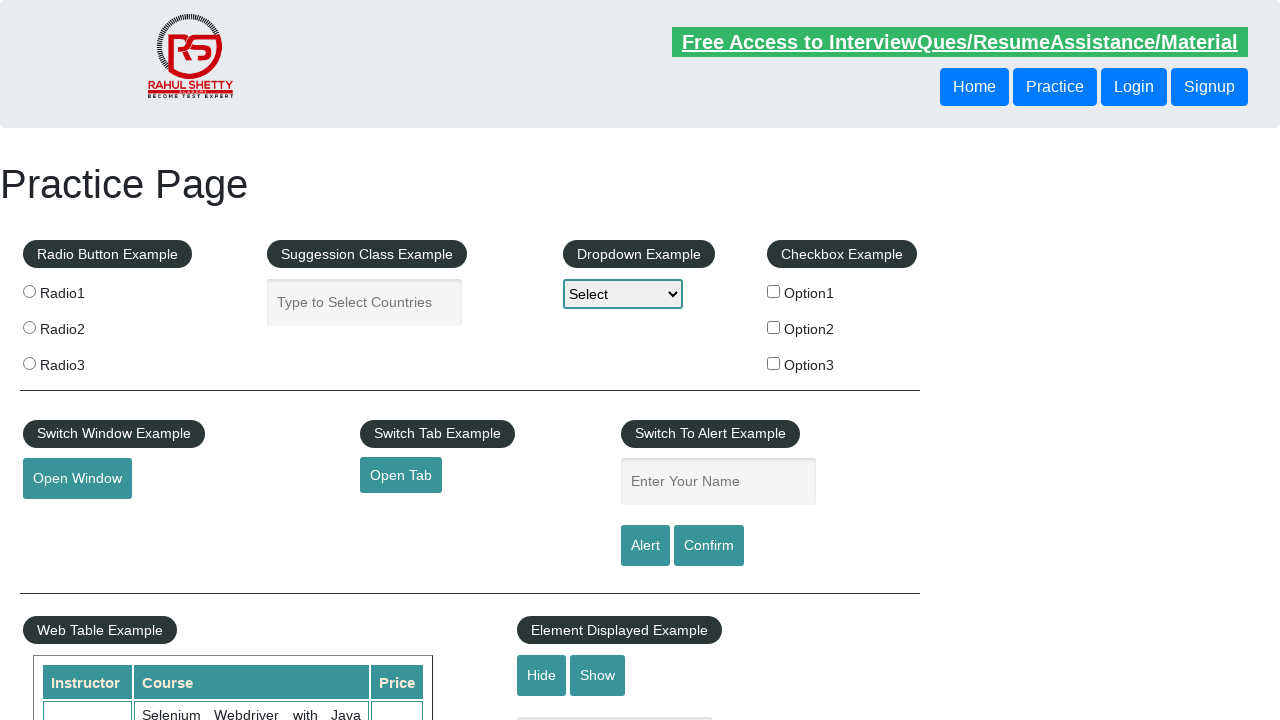

Counted links in footer
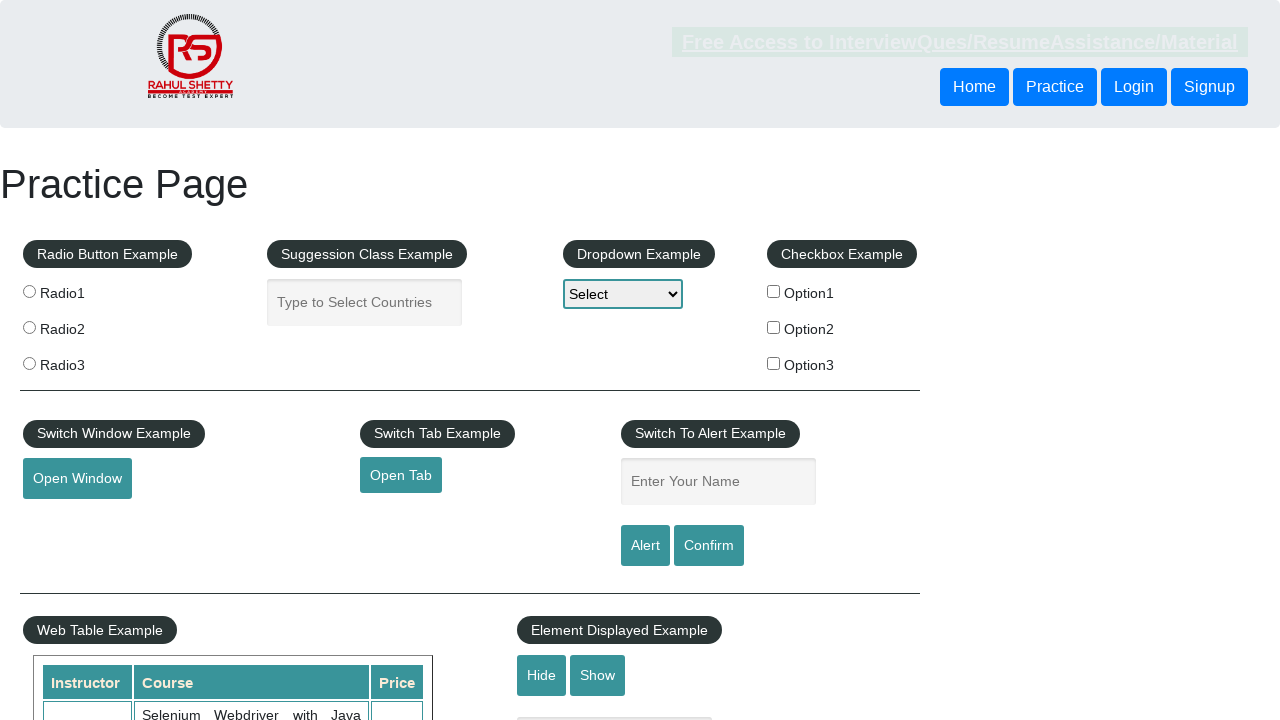

Located first column in footer table
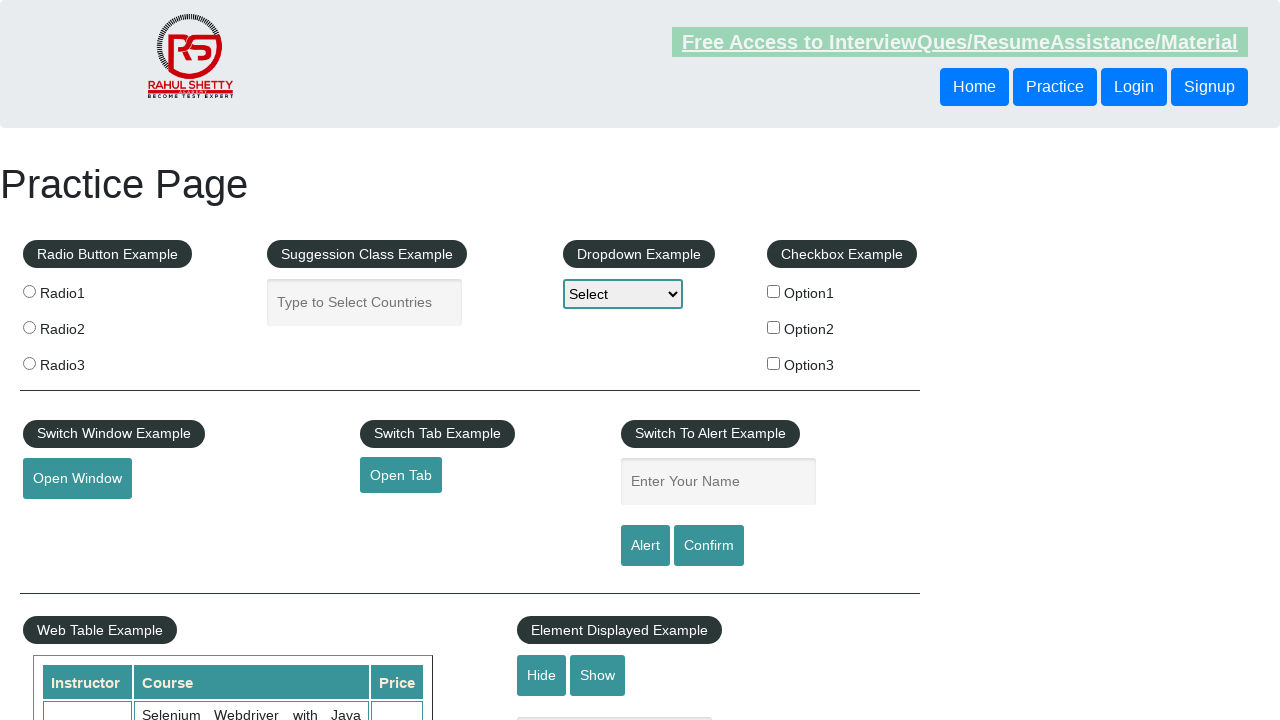

Counted links in first column
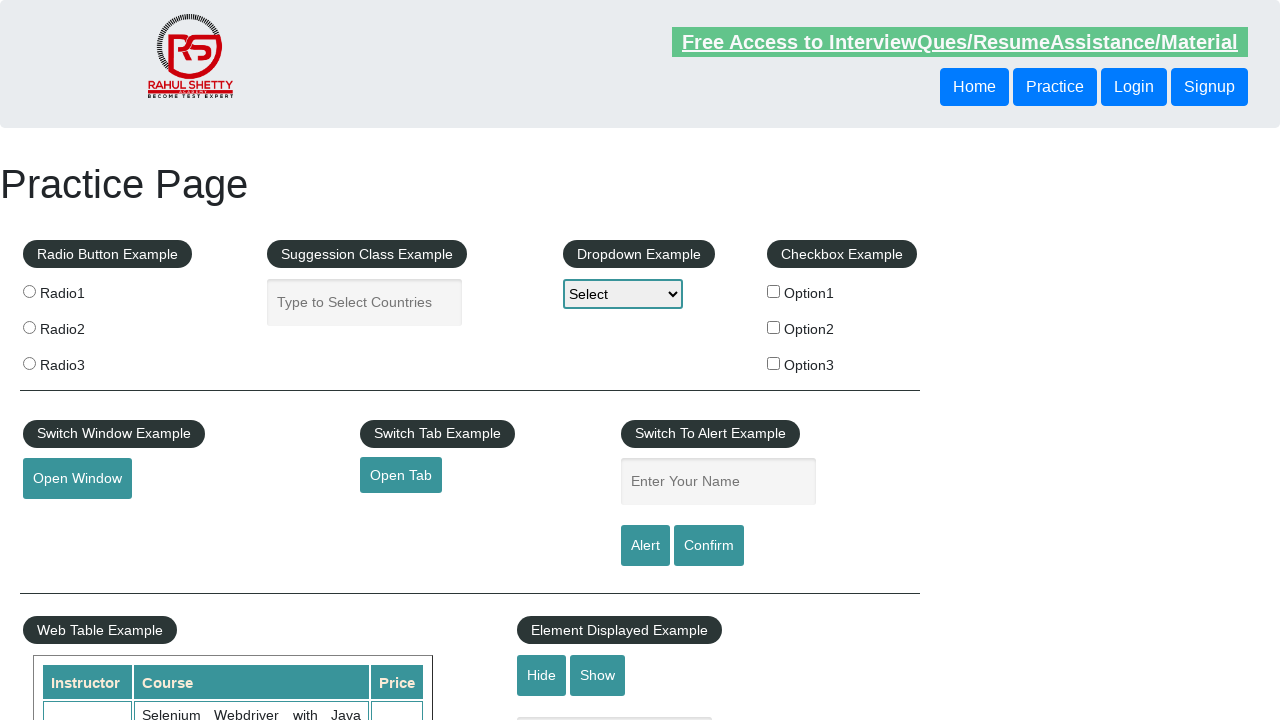

Opened link 1 from first column in new tab using Ctrl+Click at (68, 520) on #gf-BIG >> xpath=//table/tbody/tr/td[1]/ul >> a >> nth=1
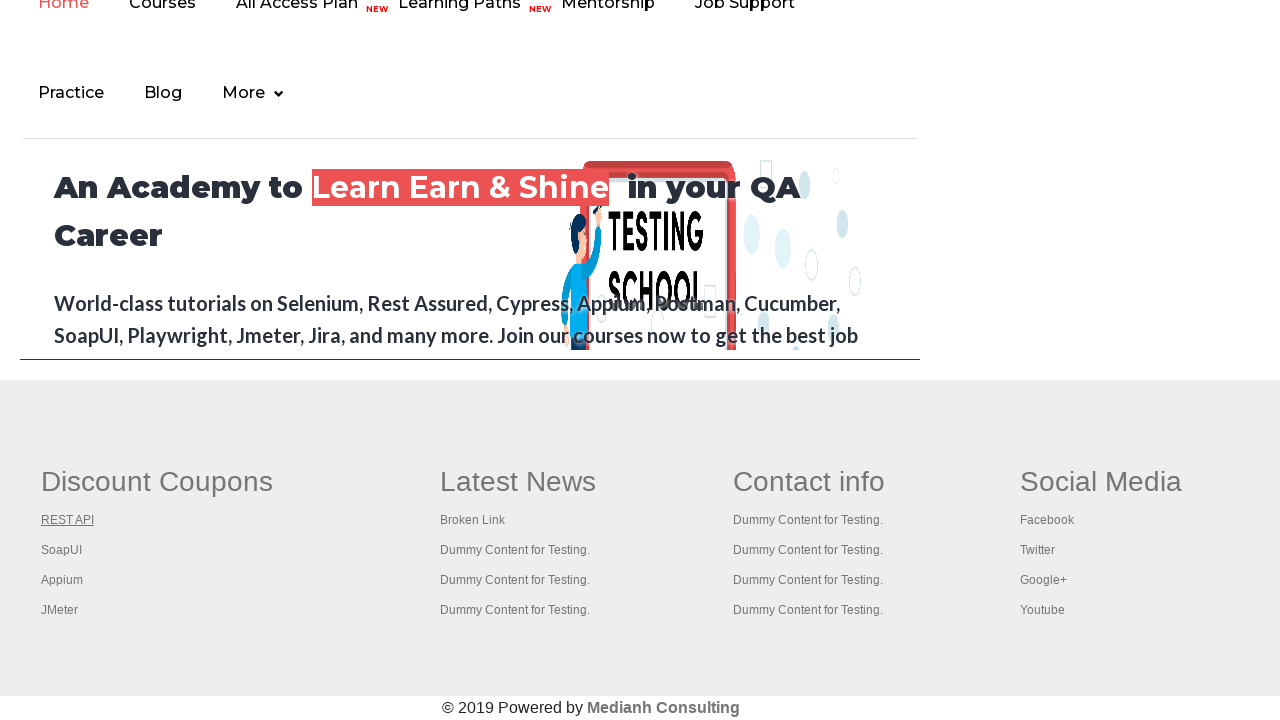

Waited for new tab to open after link 1
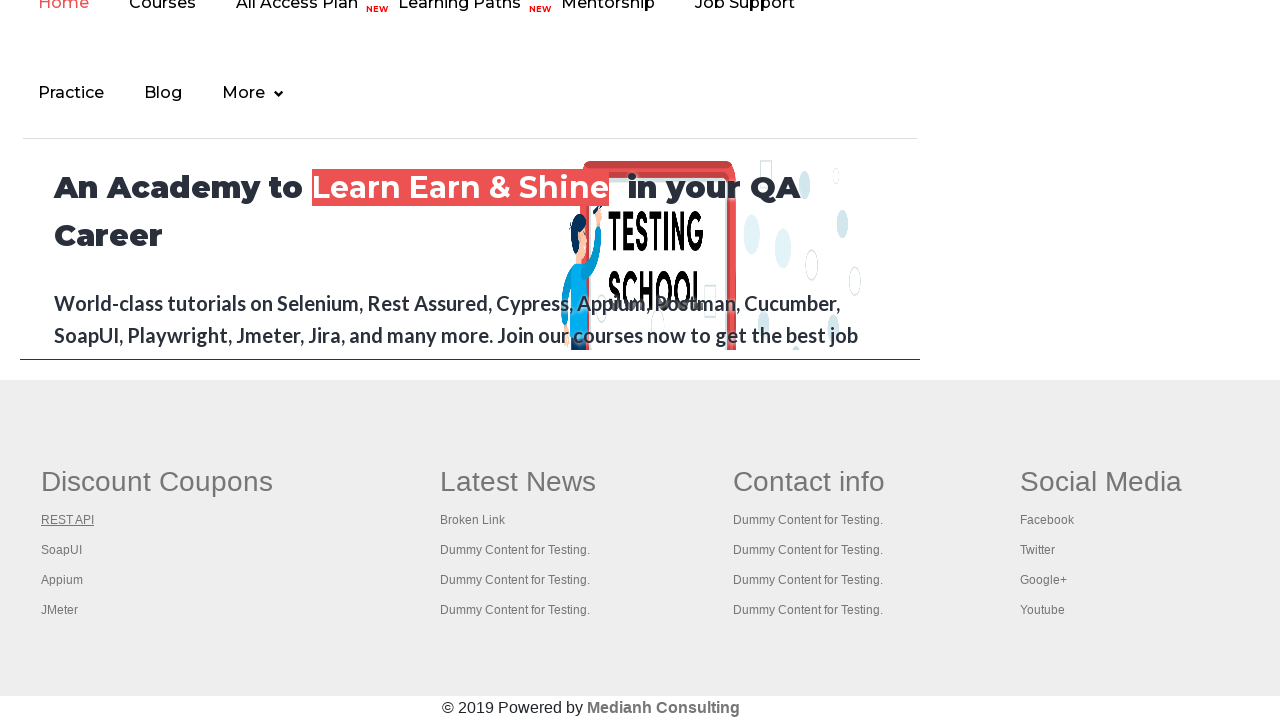

Opened link 2 from first column in new tab using Ctrl+Click at (62, 550) on #gf-BIG >> xpath=//table/tbody/tr/td[1]/ul >> a >> nth=2
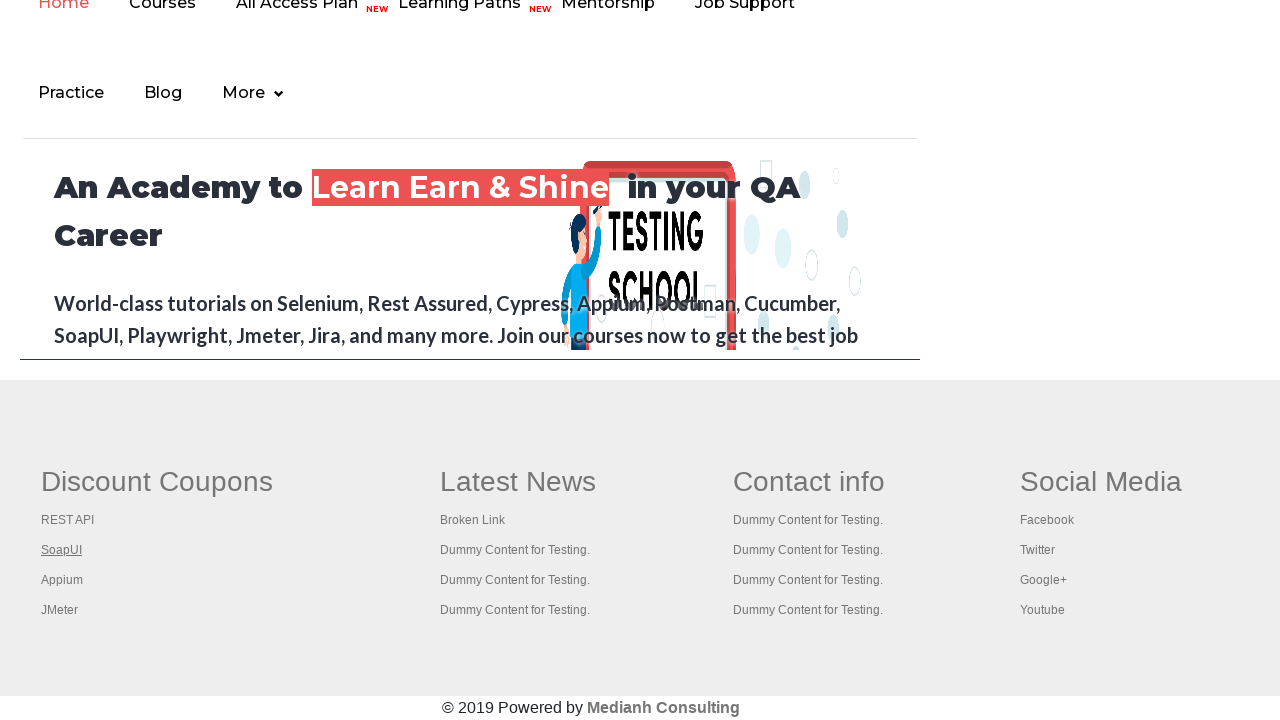

Waited for new tab to open after link 2
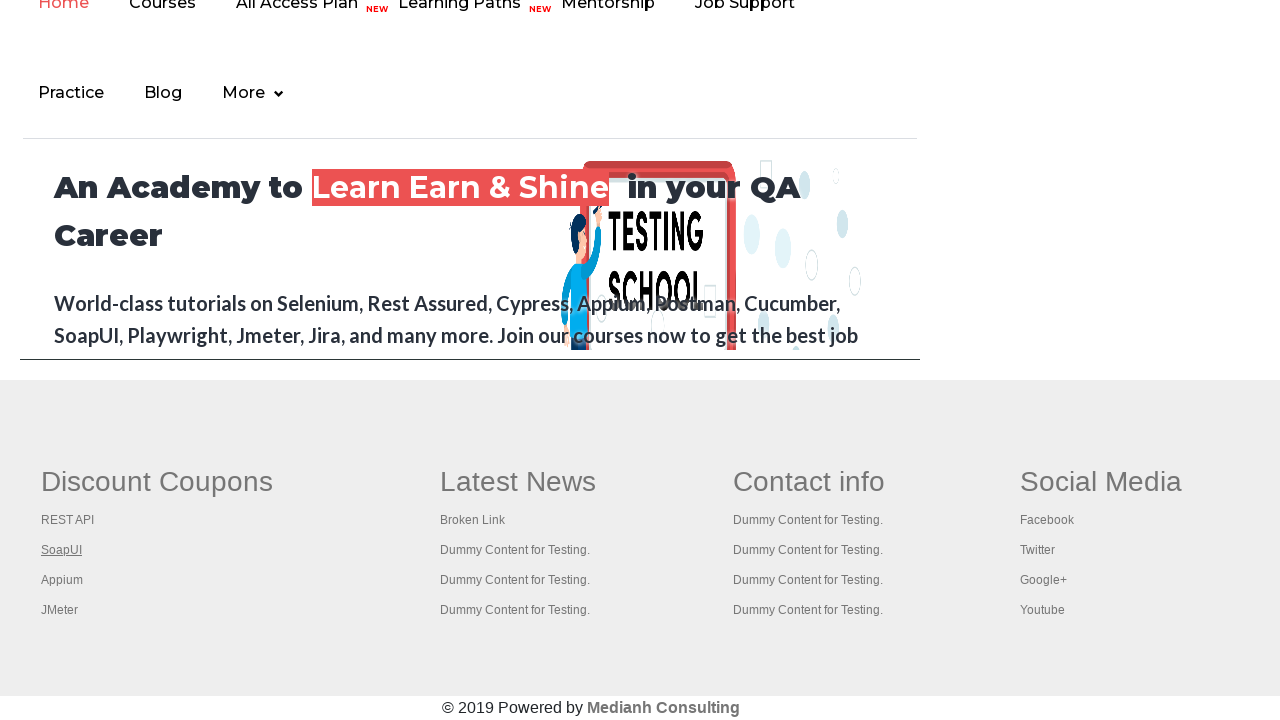

Opened link 3 from first column in new tab using Ctrl+Click at (62, 580) on #gf-BIG >> xpath=//table/tbody/tr/td[1]/ul >> a >> nth=3
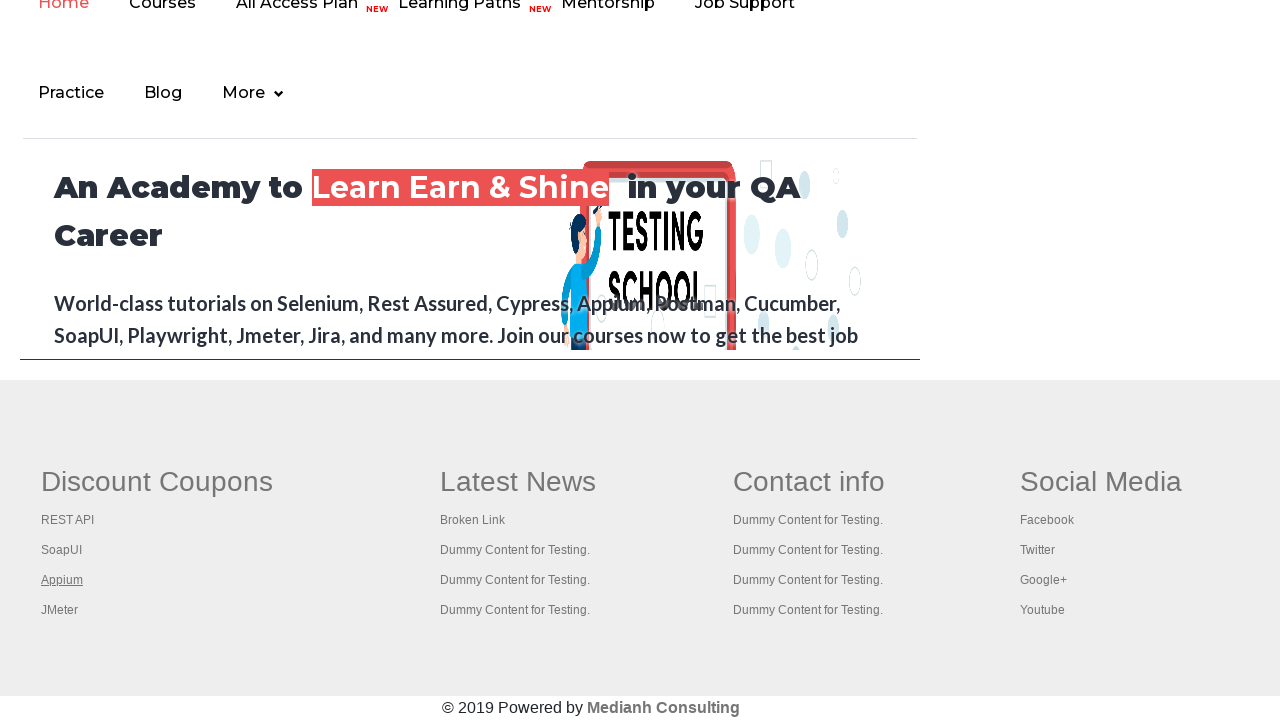

Waited for new tab to open after link 3
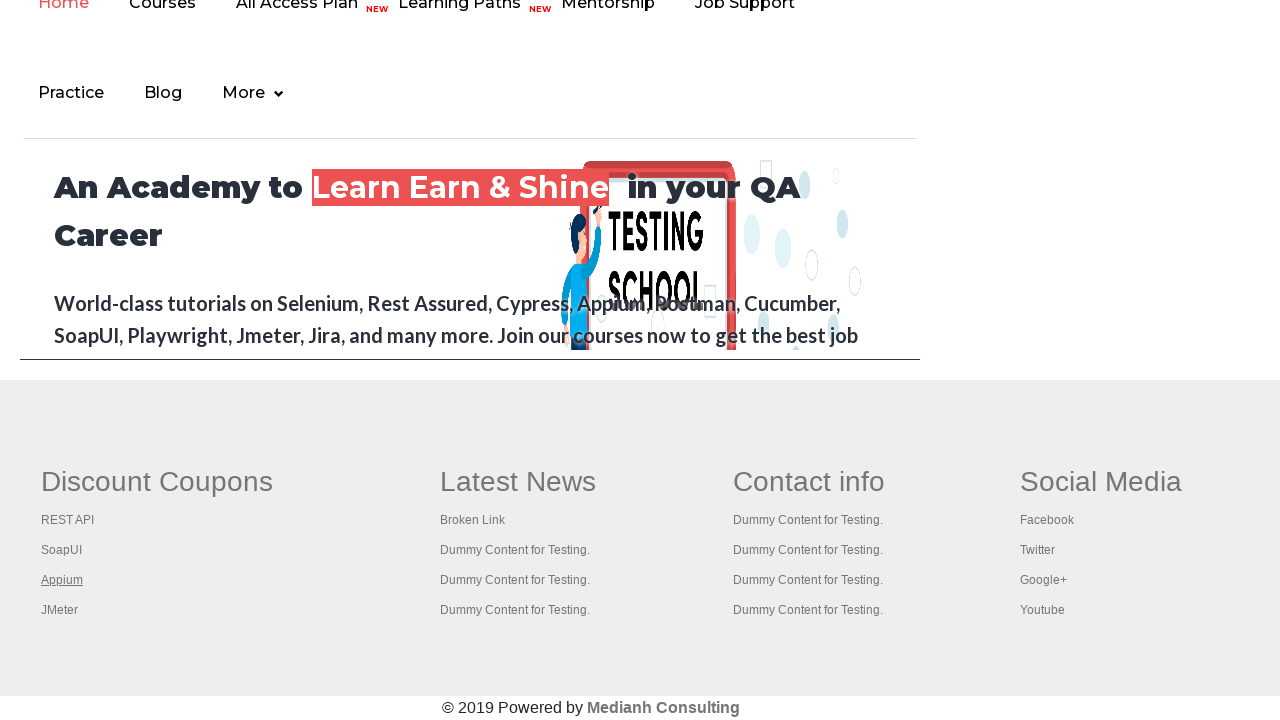

Opened link 4 from first column in new tab using Ctrl+Click at (60, 610) on #gf-BIG >> xpath=//table/tbody/tr/td[1]/ul >> a >> nth=4
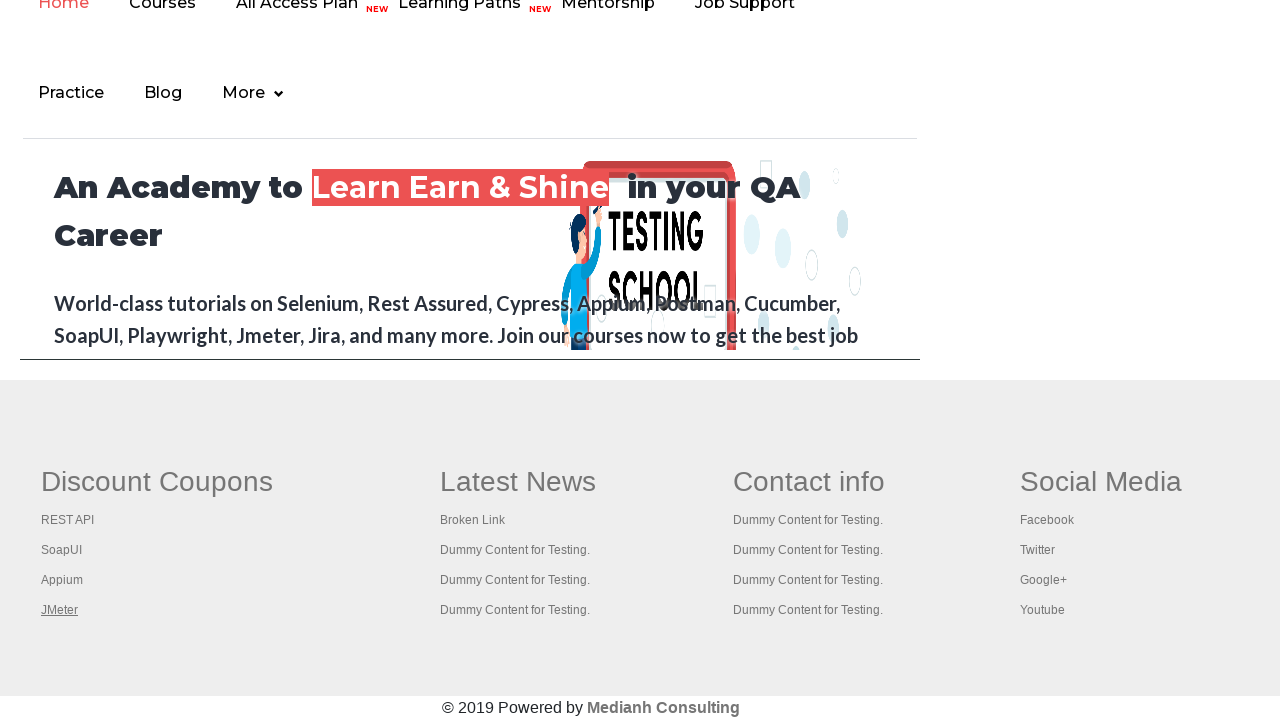

Waited for new tab to open after link 4
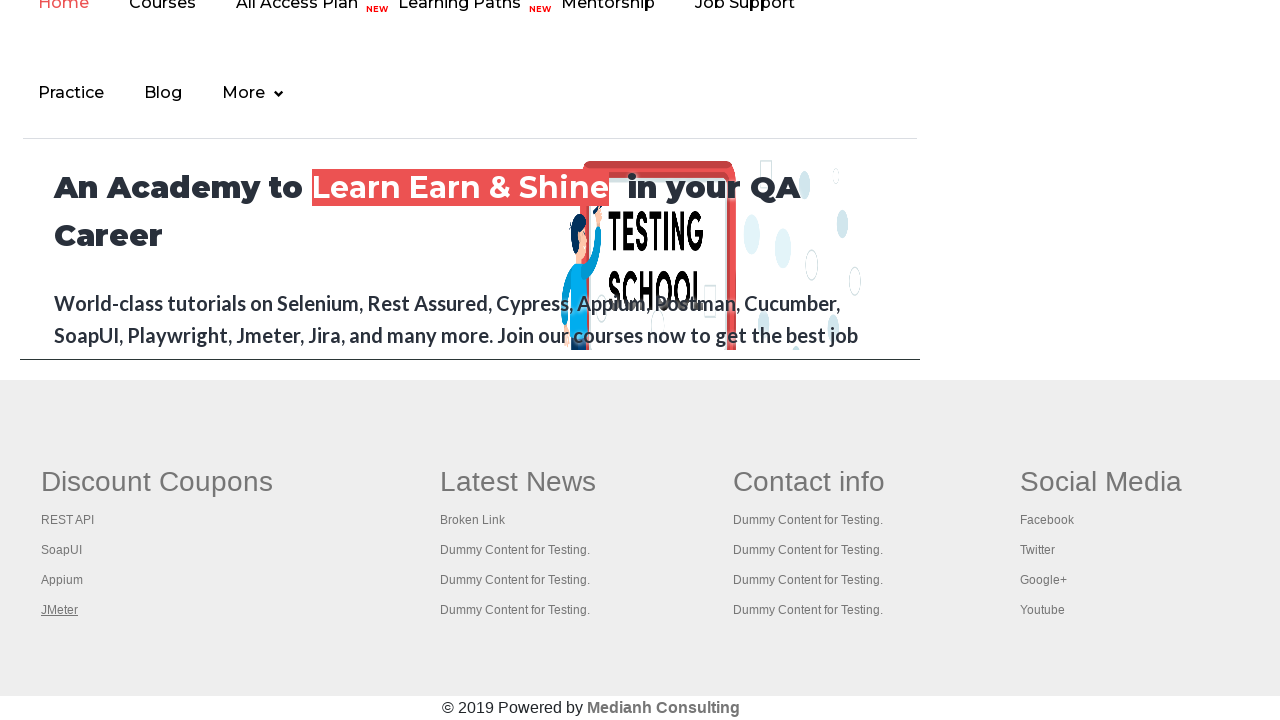

Retrieved all open tabs/pages from context
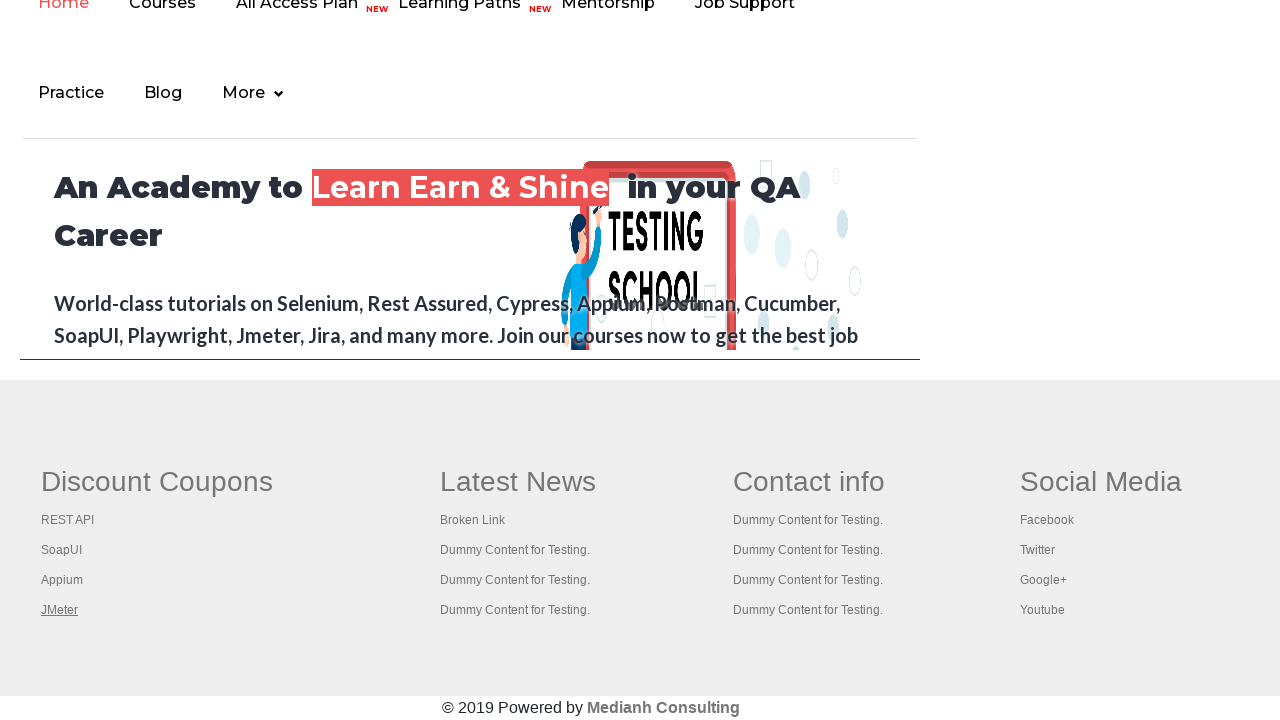

Verified tab loaded with title: Practice Page
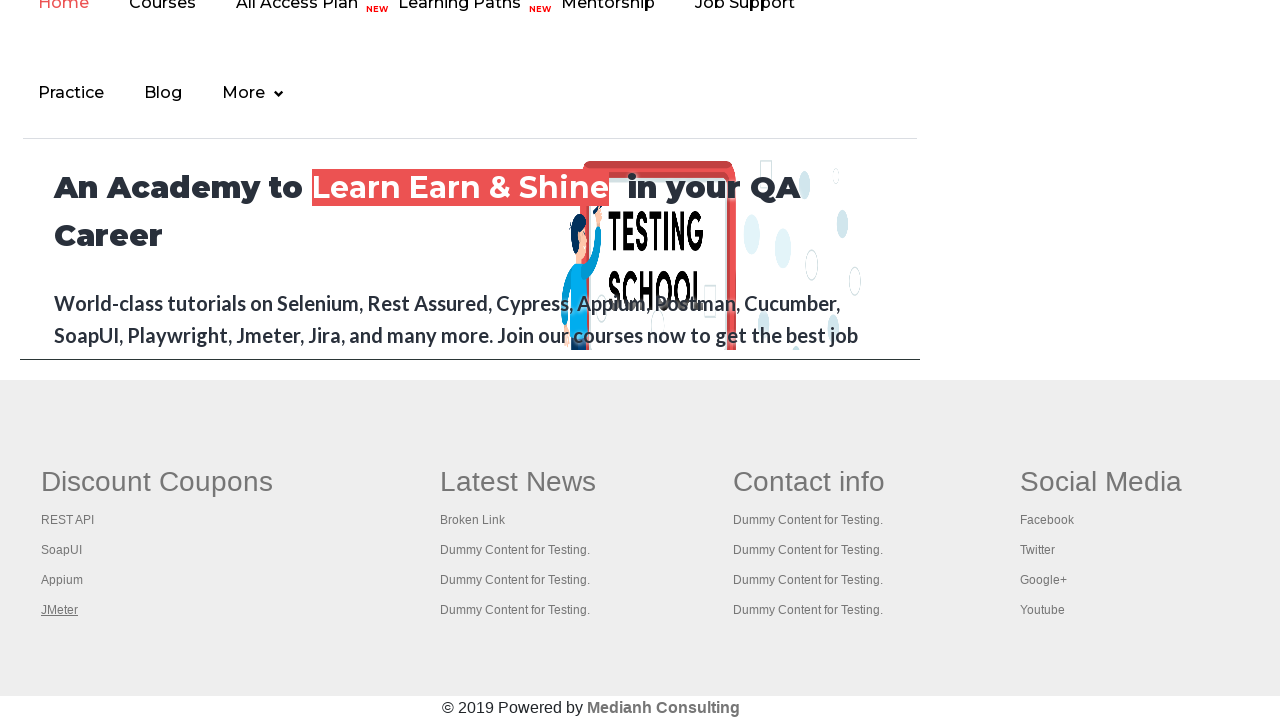

Verified tab loaded with title: REST API Tutorial
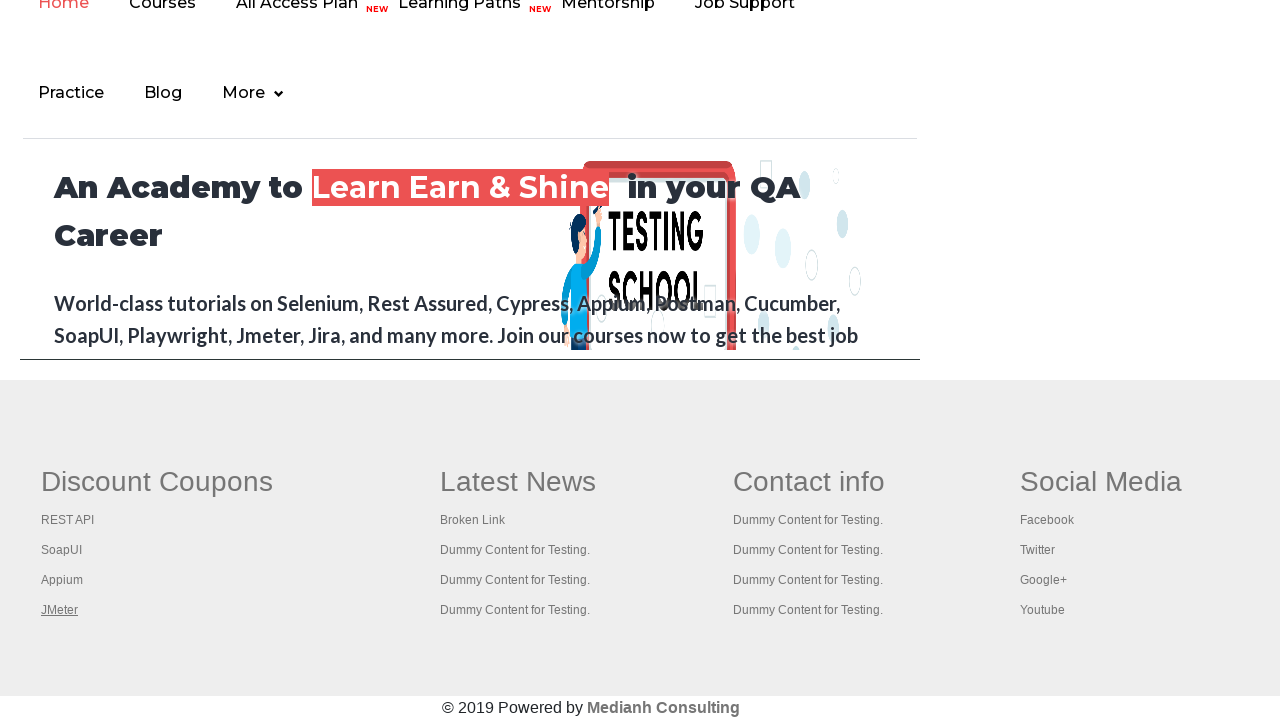

Verified tab loaded with title: The World’s Most Popular API Testing Tool | SoapUI
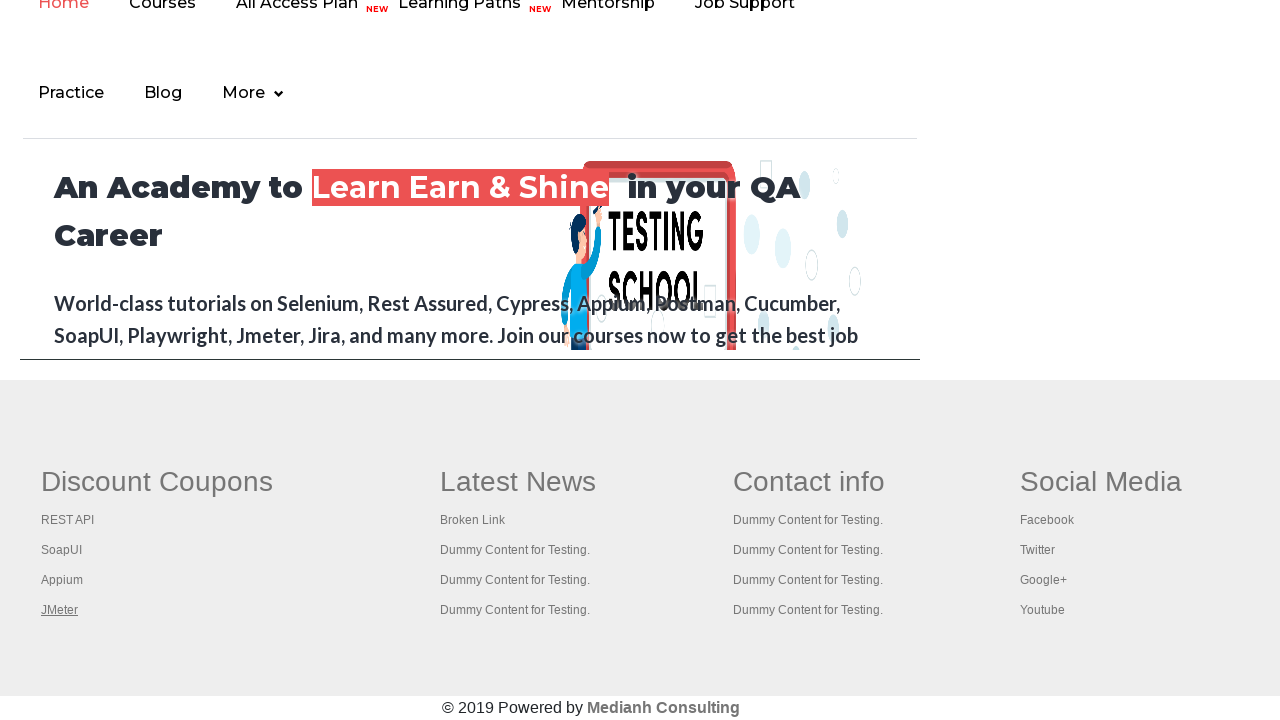

Verified tab loaded with title: Appium tutorial for Mobile Apps testing | RahulShetty Academy | Rahul
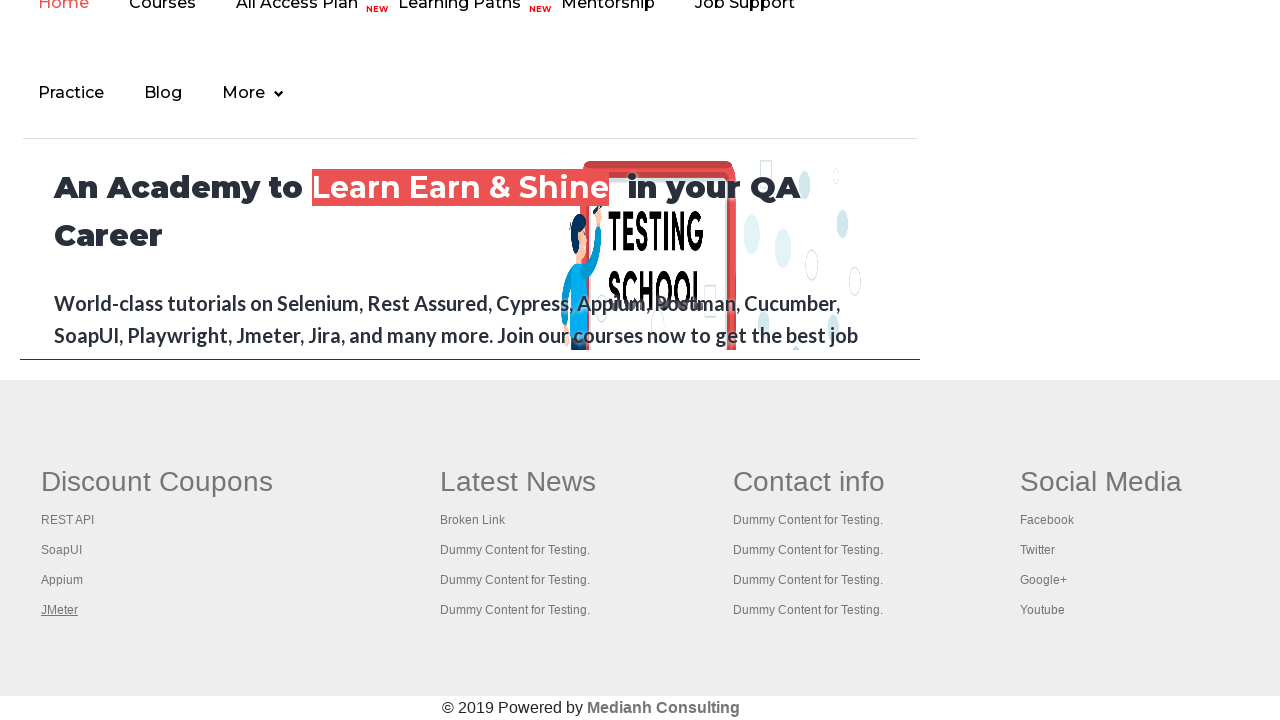

Verified tab loaded with title: Apache JMeter - Apache JMeter™
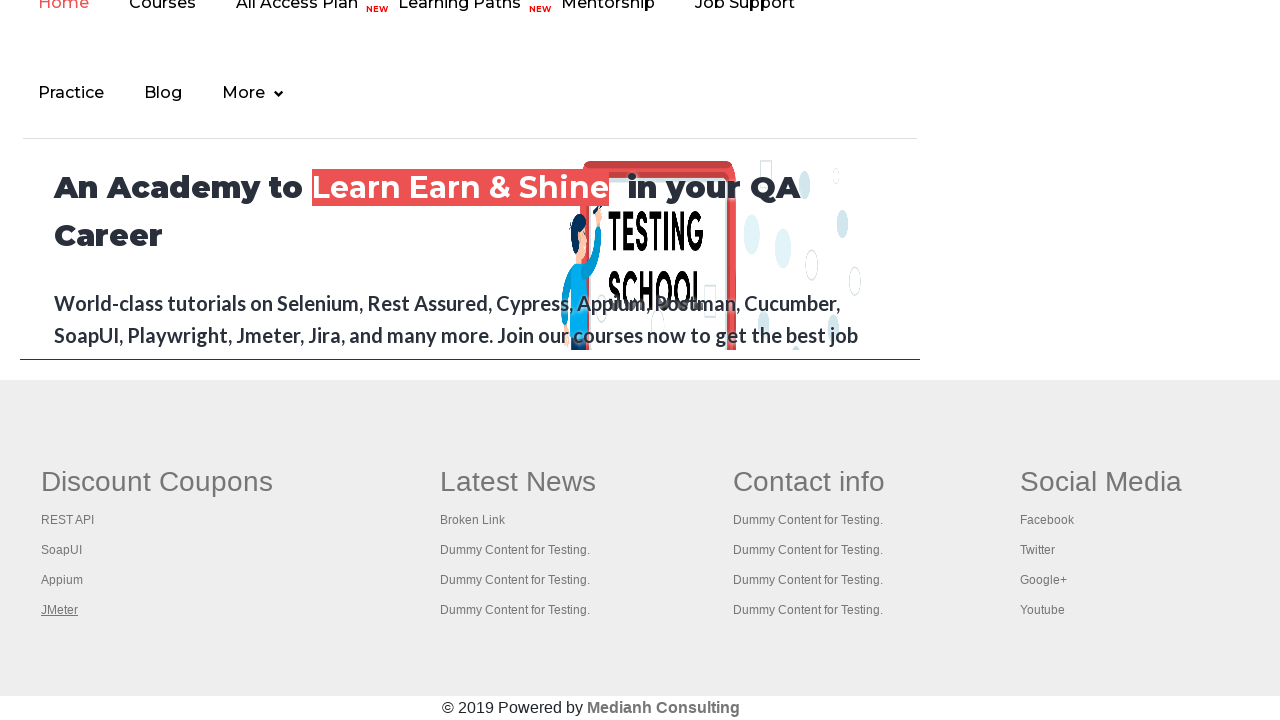

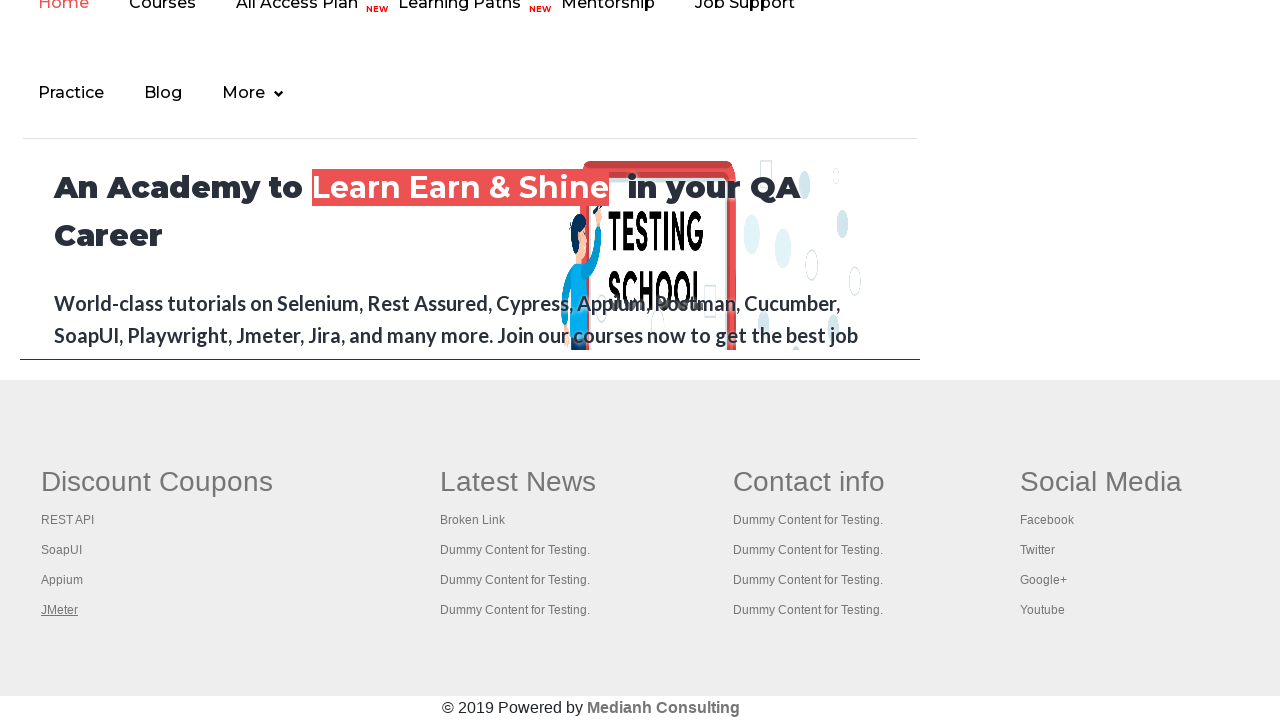